Tests search functionality on Guro district government website

Starting URL: https://www.guro.go.kr/www/selectBbsNttList.do?bbsNo=663&key=1791&

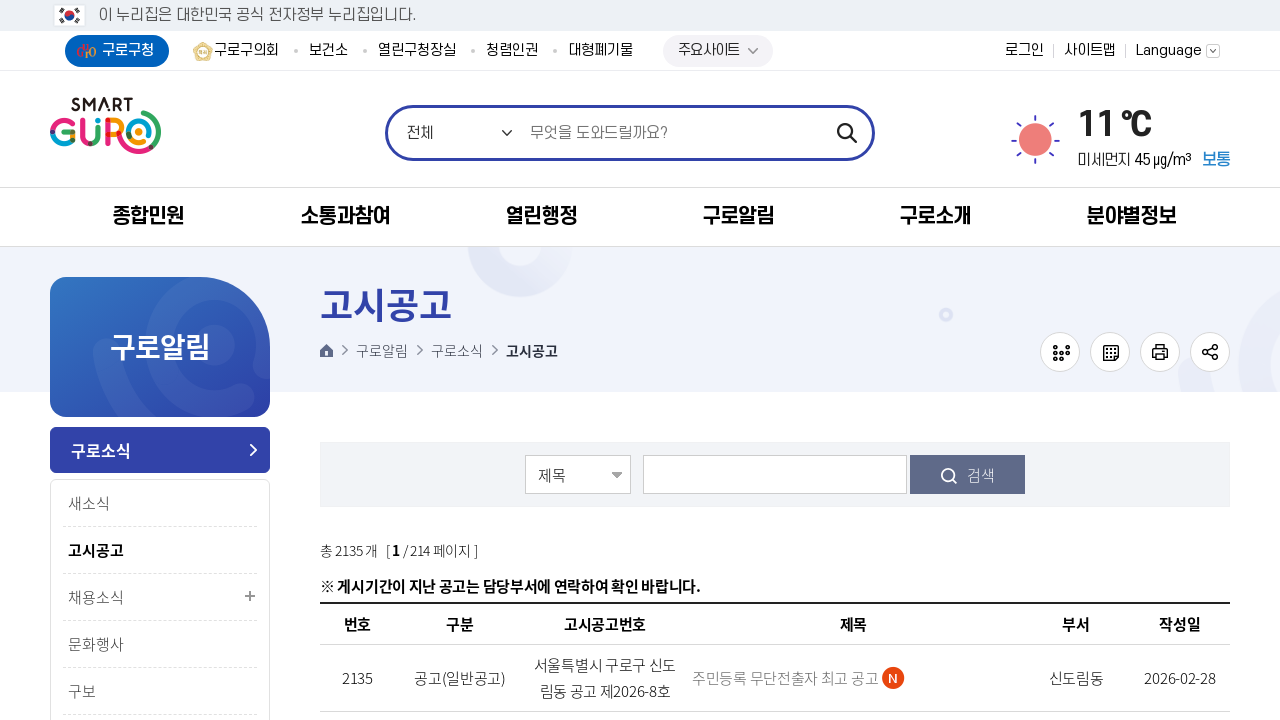

Filled search box with '공고' (announcement) on #searchKrwd_search
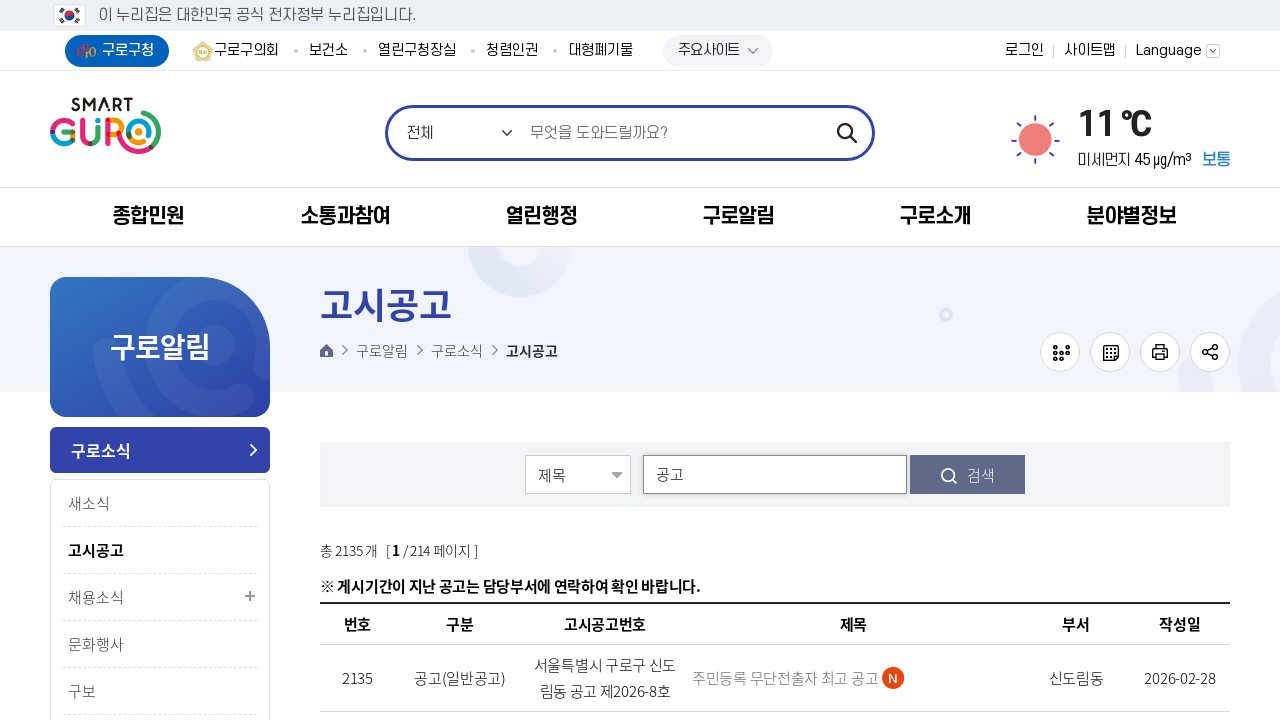

Clicked search button to perform search at (968, 474) on .p-button
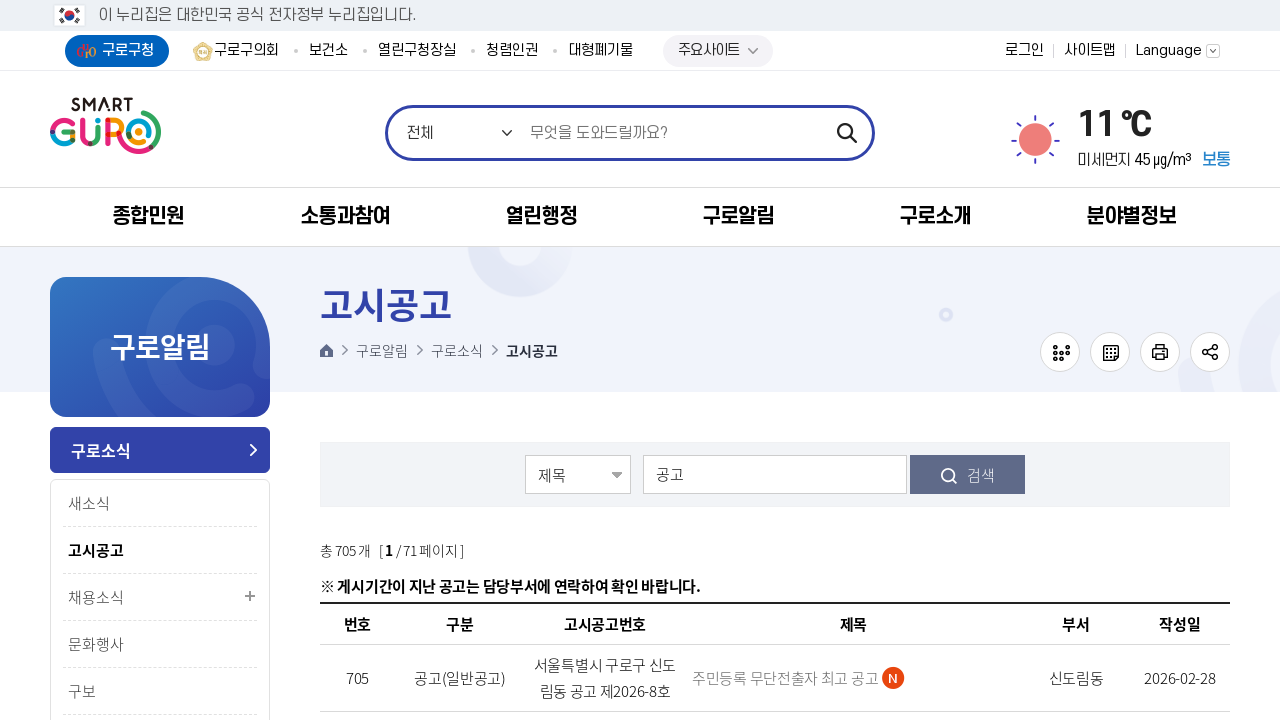

Search results loaded - first row of results table appeared
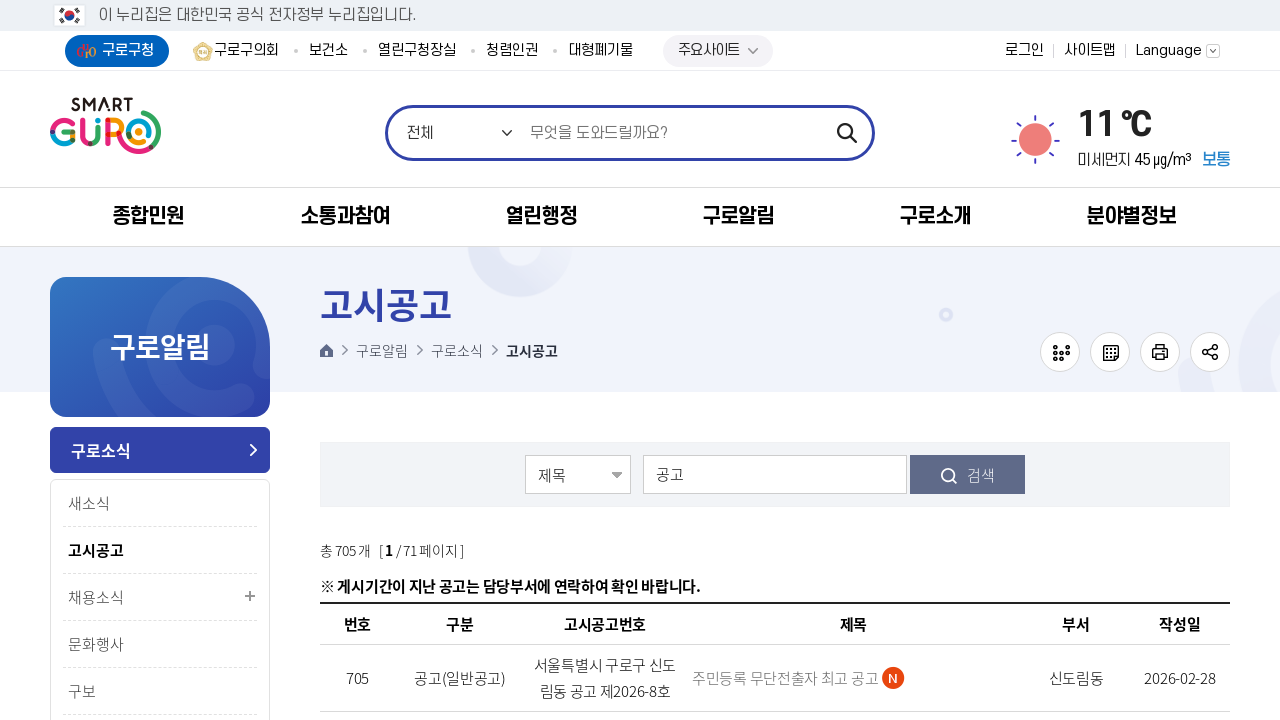

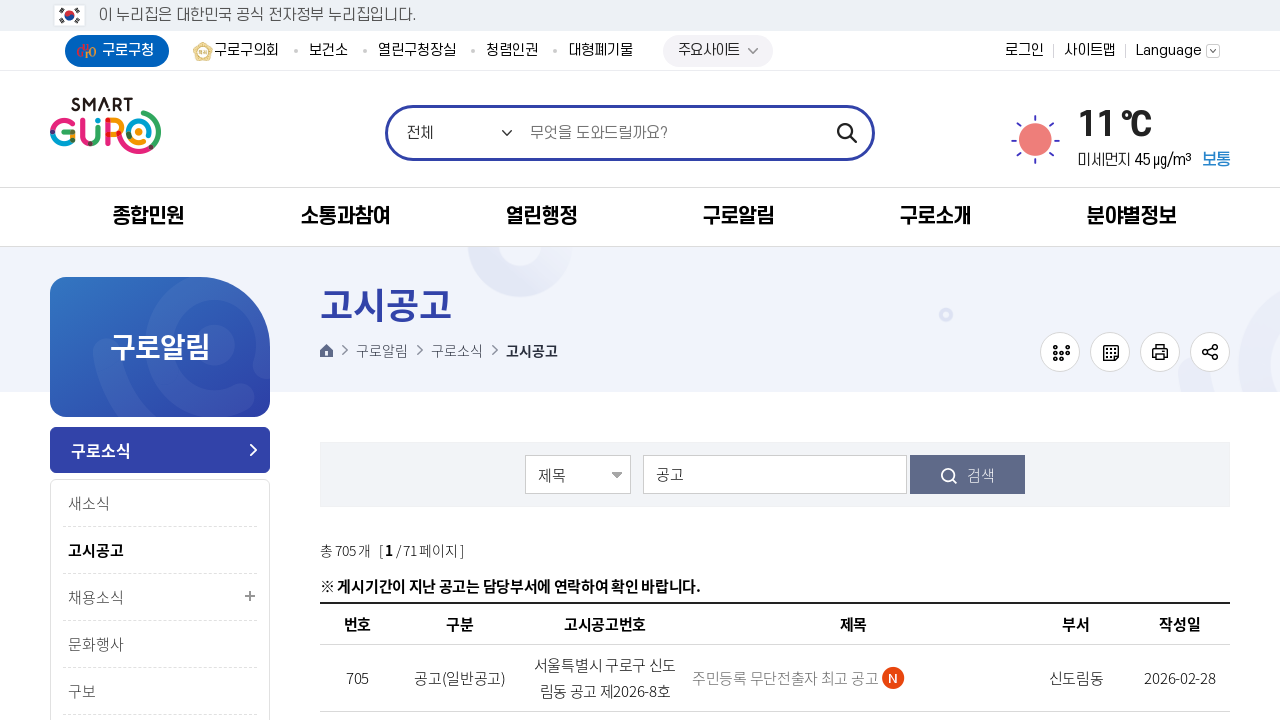